Tests that the search modal appears when clicking the Search button in the header navigation on desktop

Starting URL: https://blockprotocol.org

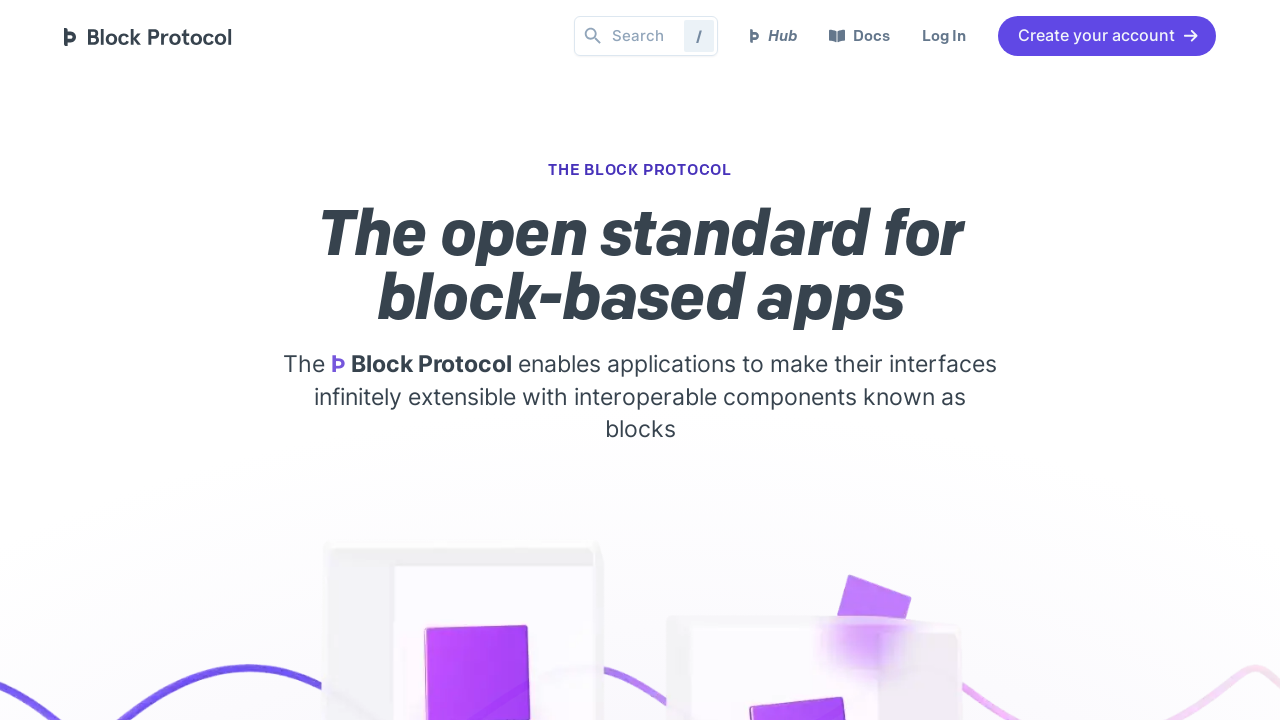

Clicked Search button in header navigation at (646, 36) on header >> button:has-text('Search')
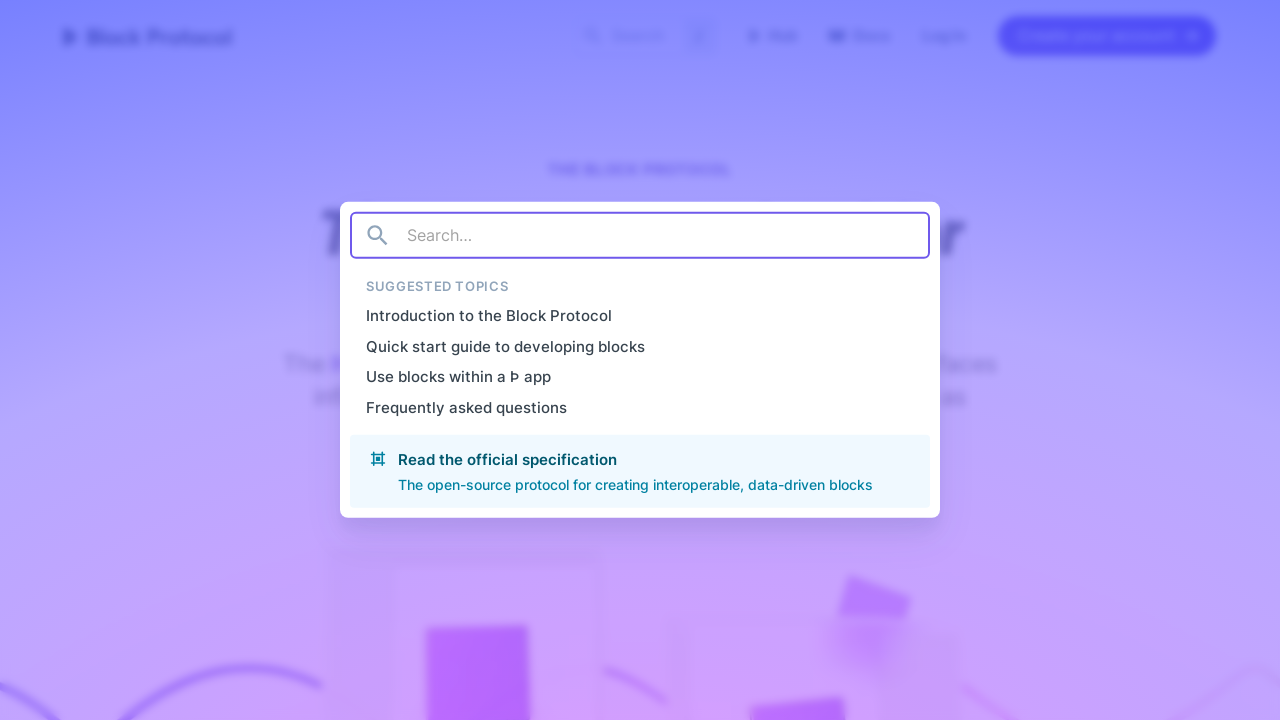

Search modal appeared on screen
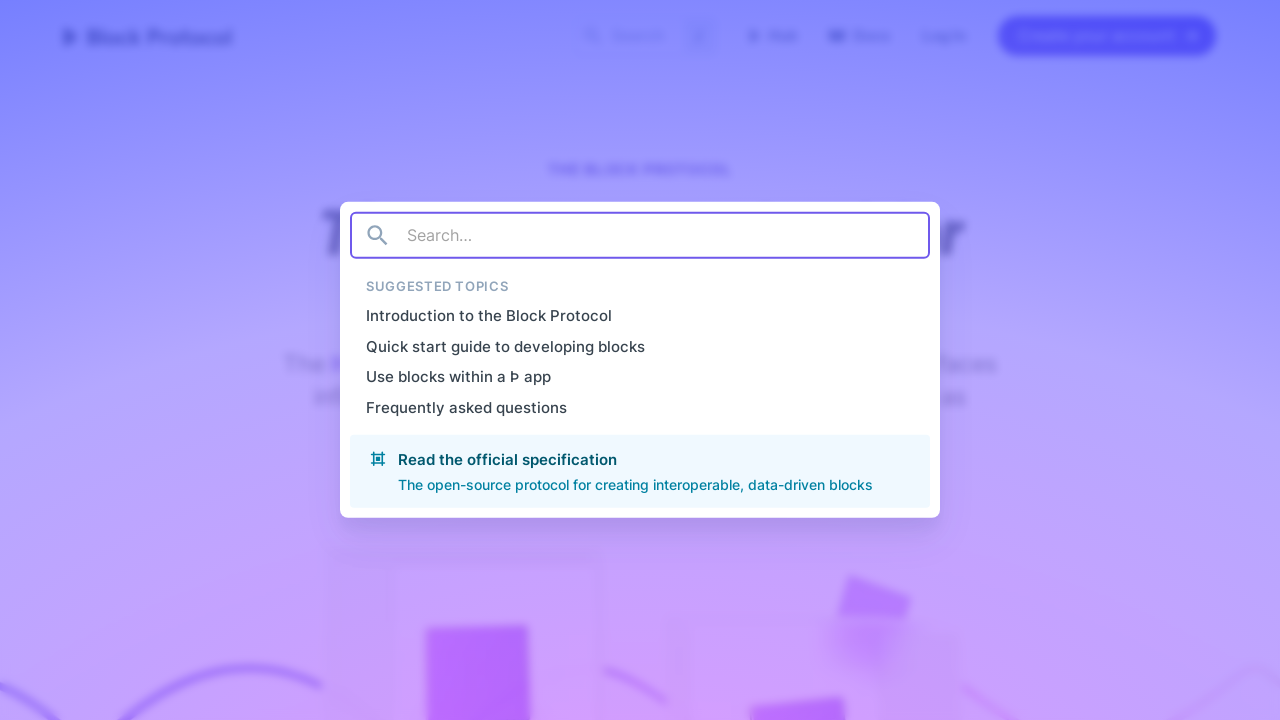

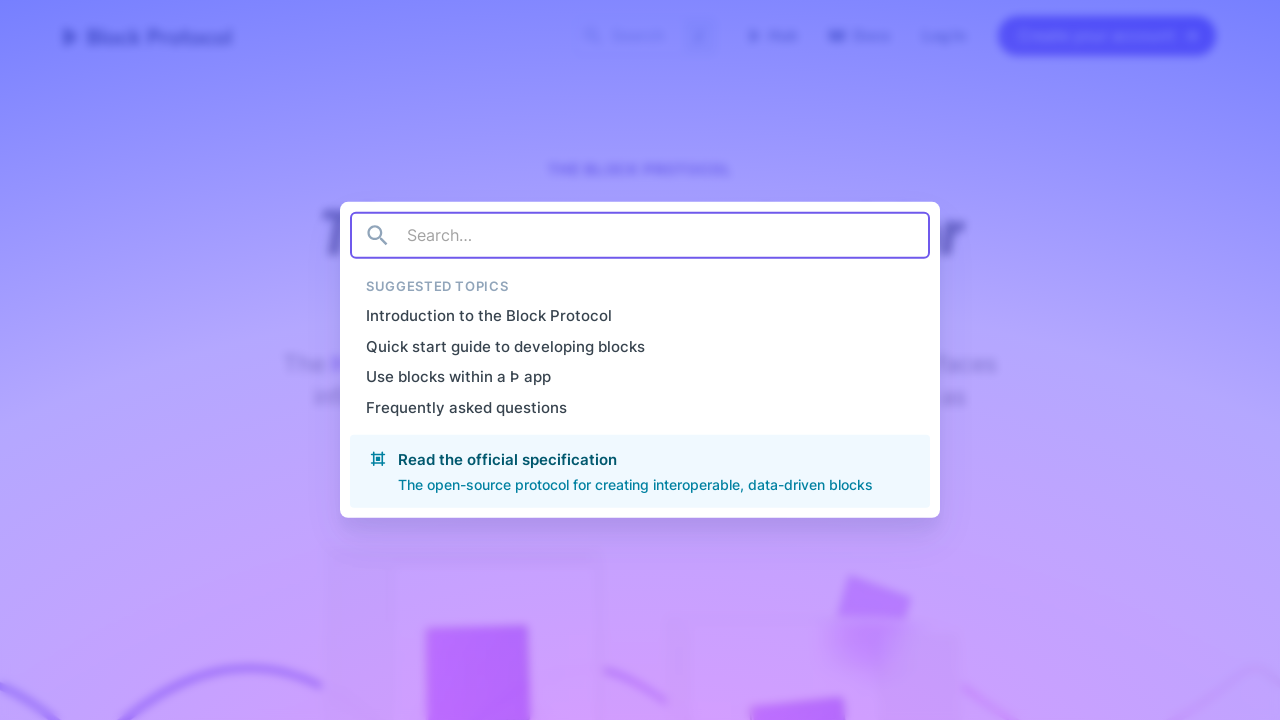